Tests e-commerce functionality by adding multiple products to cart, proceeding to checkout, and applying a promo code

Starting URL: https://rahulshettyacademy.com/seleniumPractise/

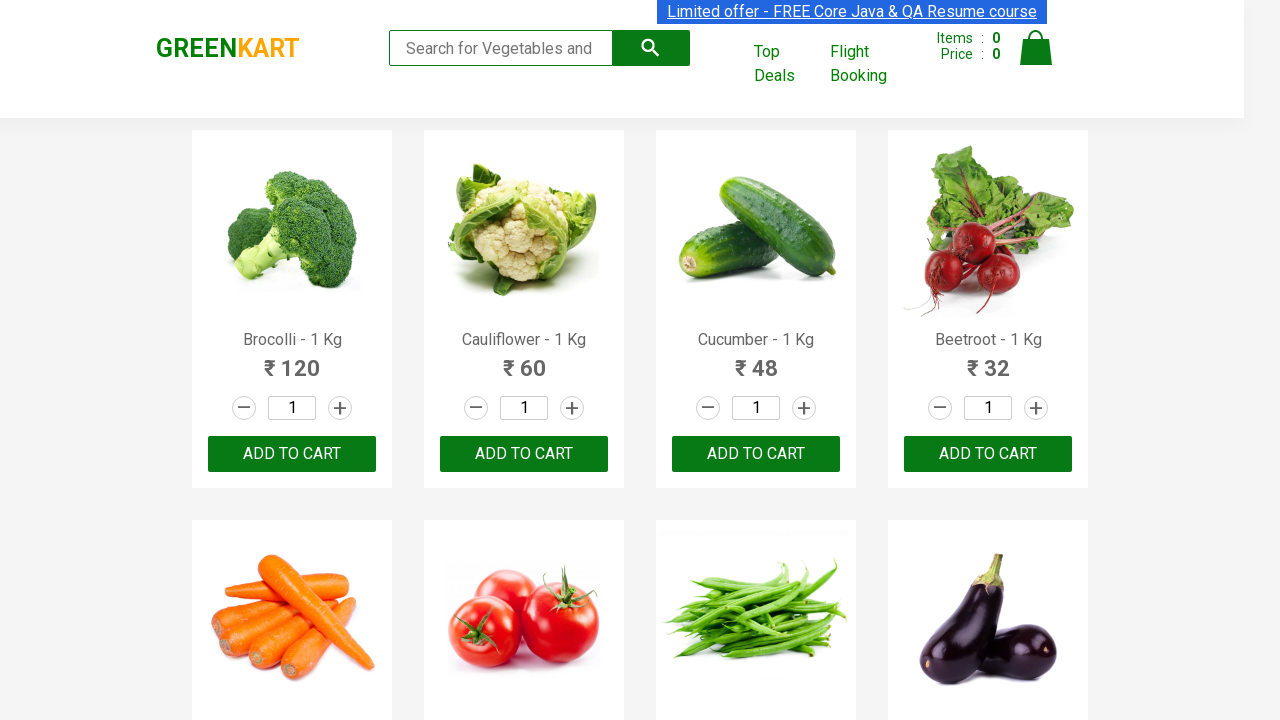

Located all products on the page
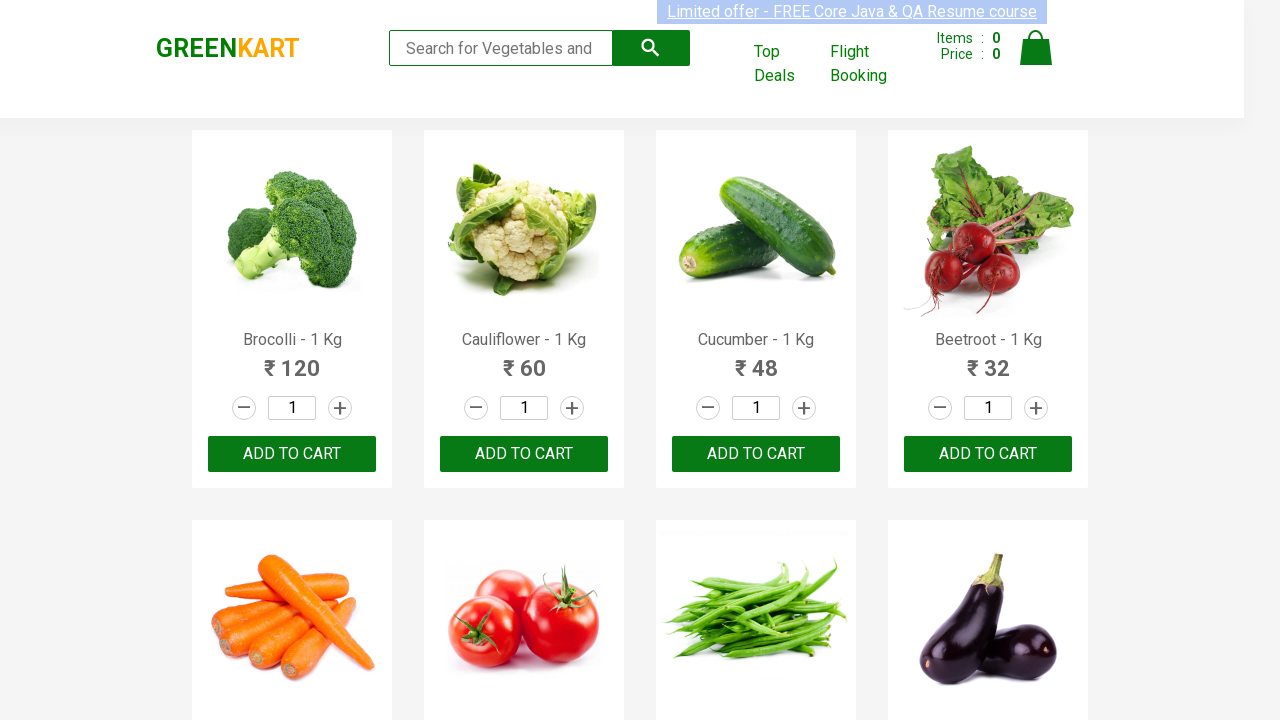

Added 'Brocolli' to cart at (292, 454) on xpath=//div[@class='product-action']/button >> nth=0
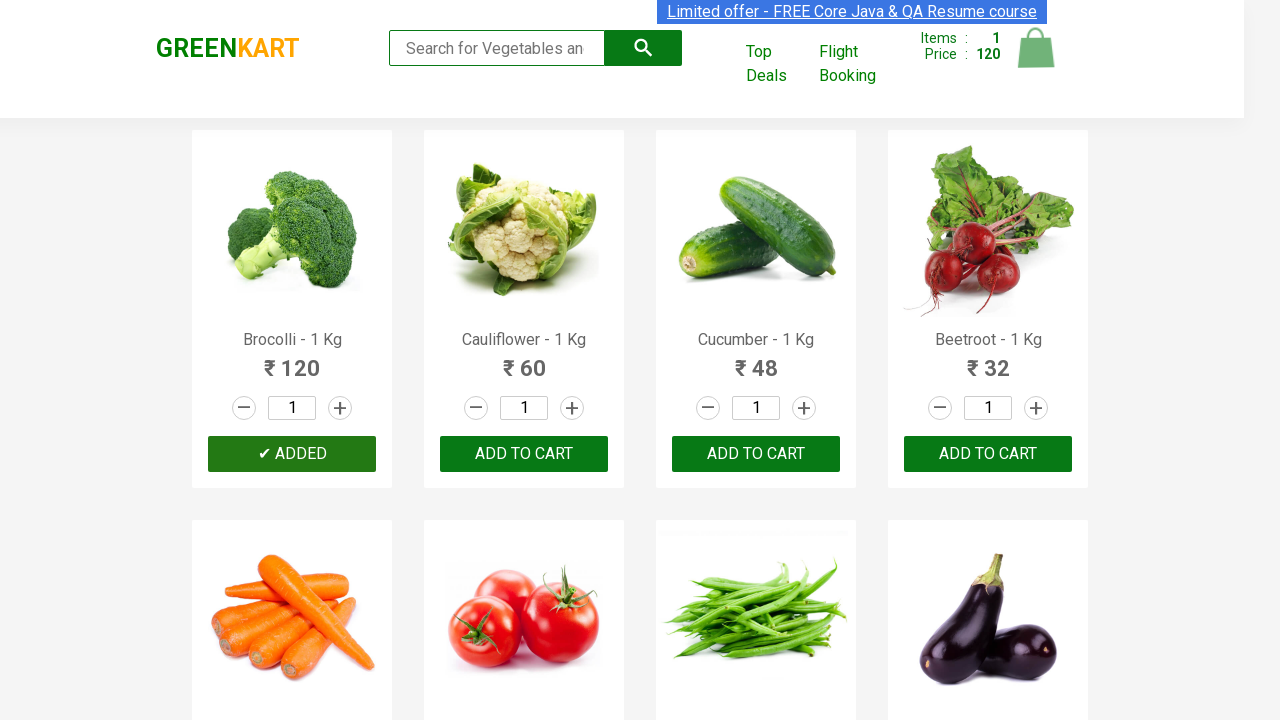

Added 'Cucumber' to cart at (756, 454) on xpath=//div[@class='product-action']/button >> nth=2
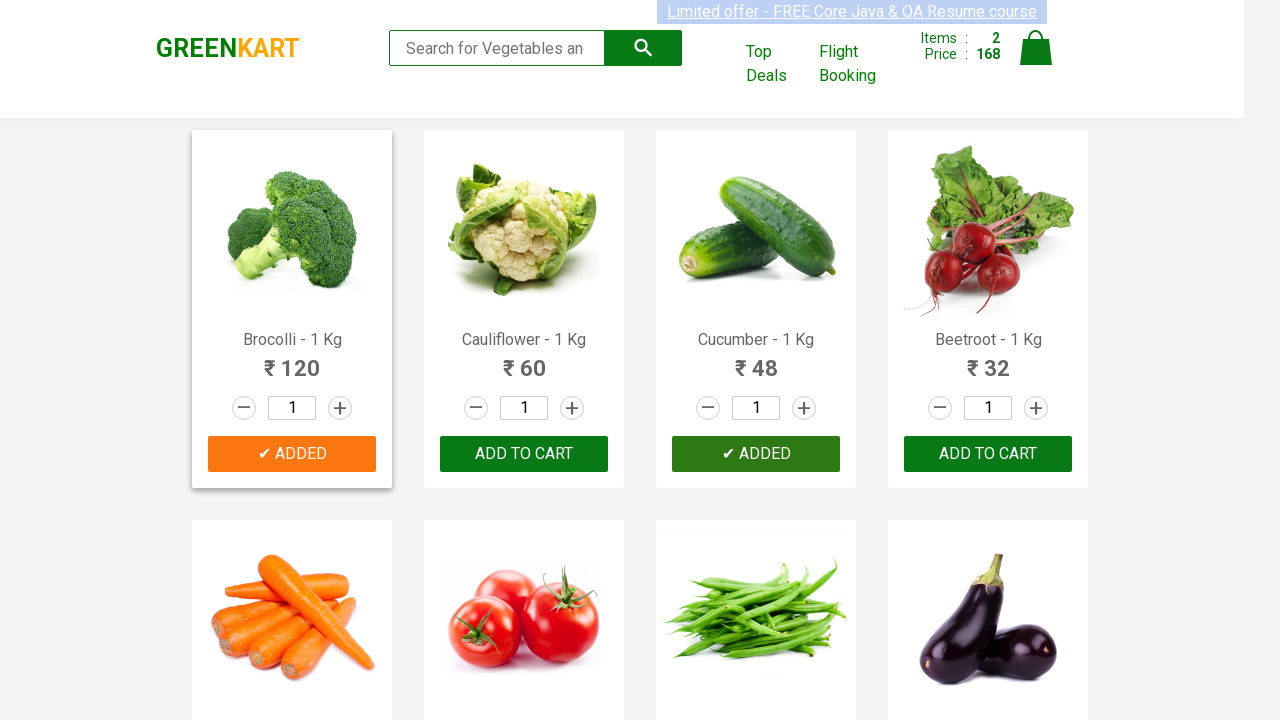

Added 'Tomato' to cart at (524, 360) on xpath=//div[@class='product-action']/button >> nth=5
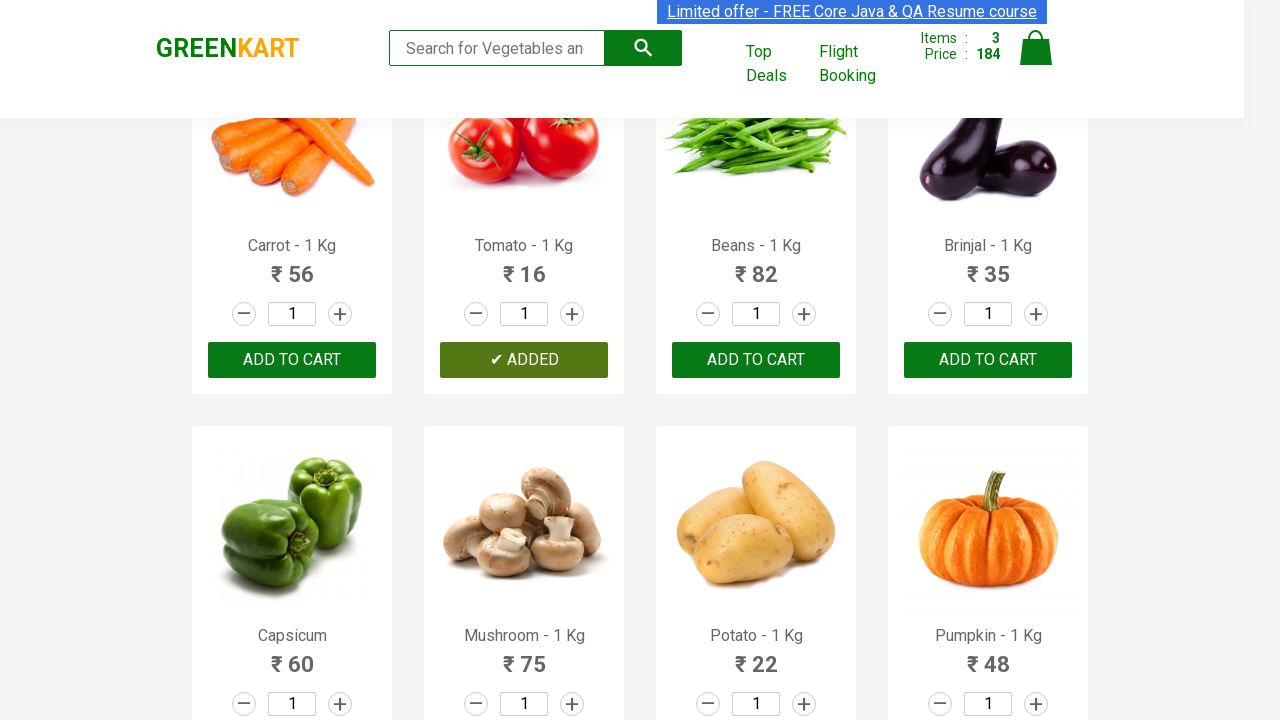

Clicked cart icon to view cart at (1036, 48) on img[alt='Cart']
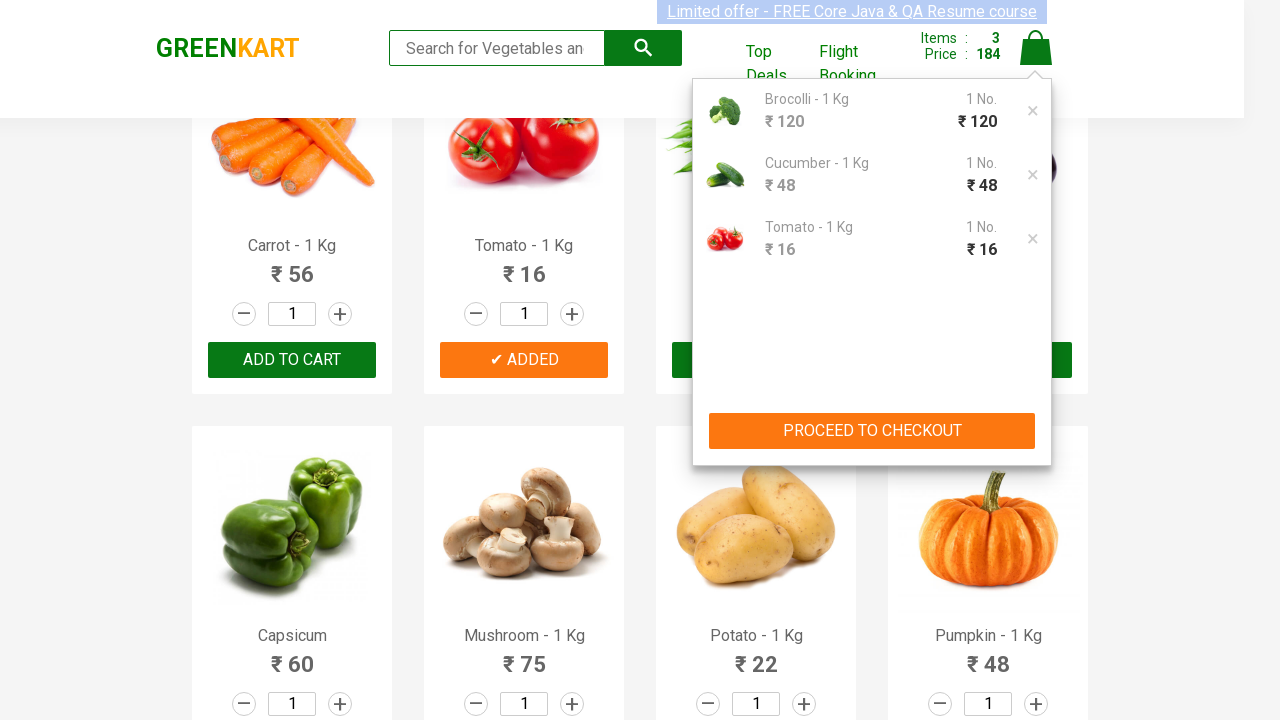

Clicked 'PROCEED TO CHECKOUT' button at (872, 431) on xpath=//button[contains(text(),'PROCEED TO CHECKOUT')]
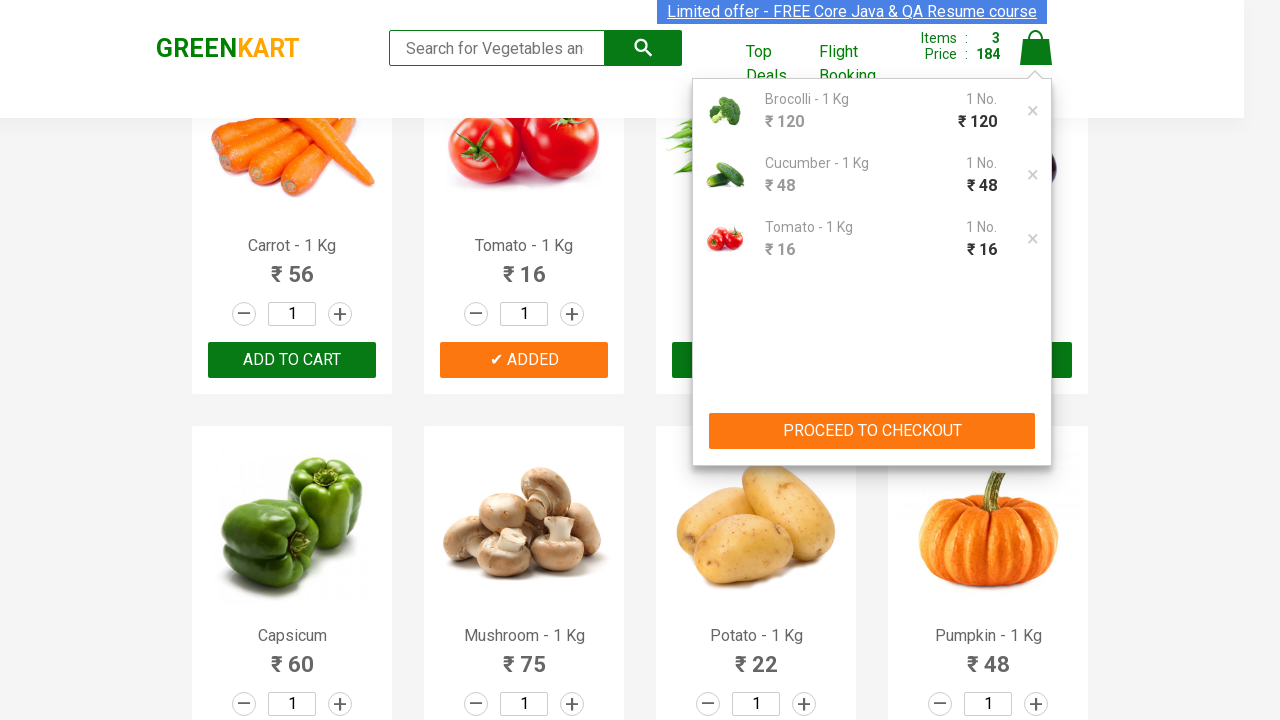

Promo code field loaded
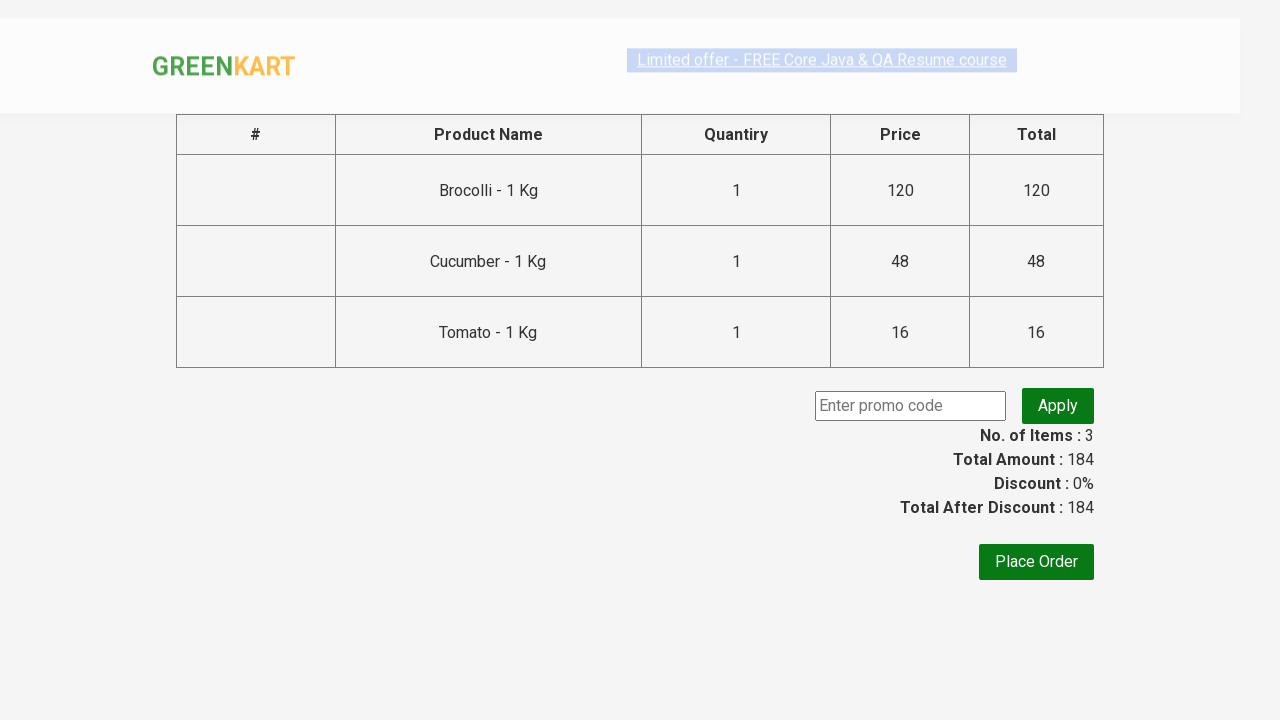

Entered promo code 'rahulshettyacademy' on .promoCode
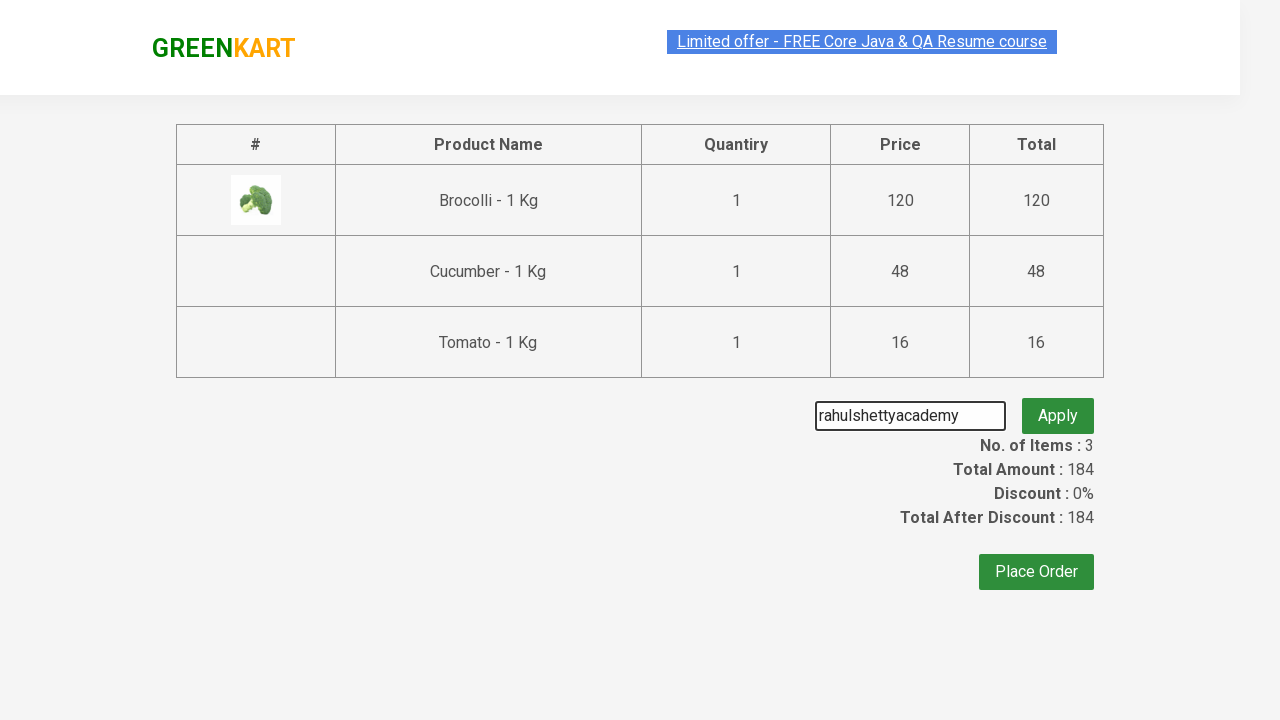

Clicked apply promo button at (1058, 406) on .promoBtn
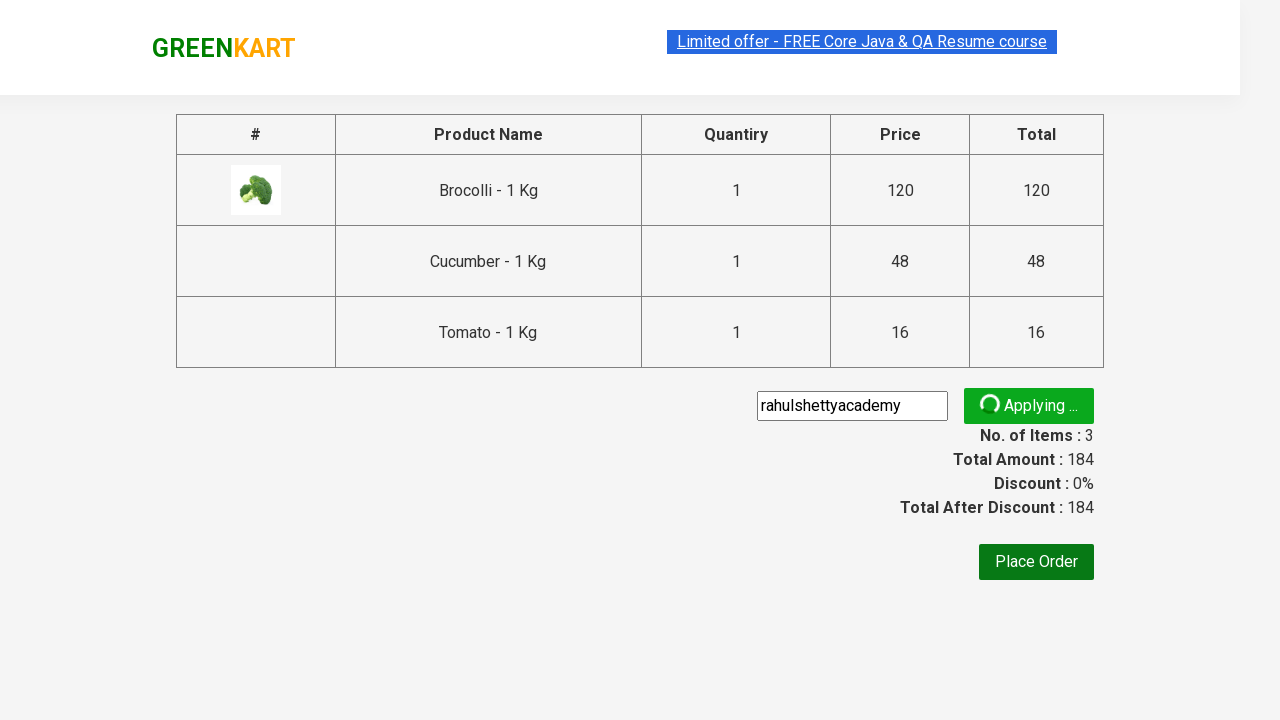

Promo code applied successfully - promo info message displayed
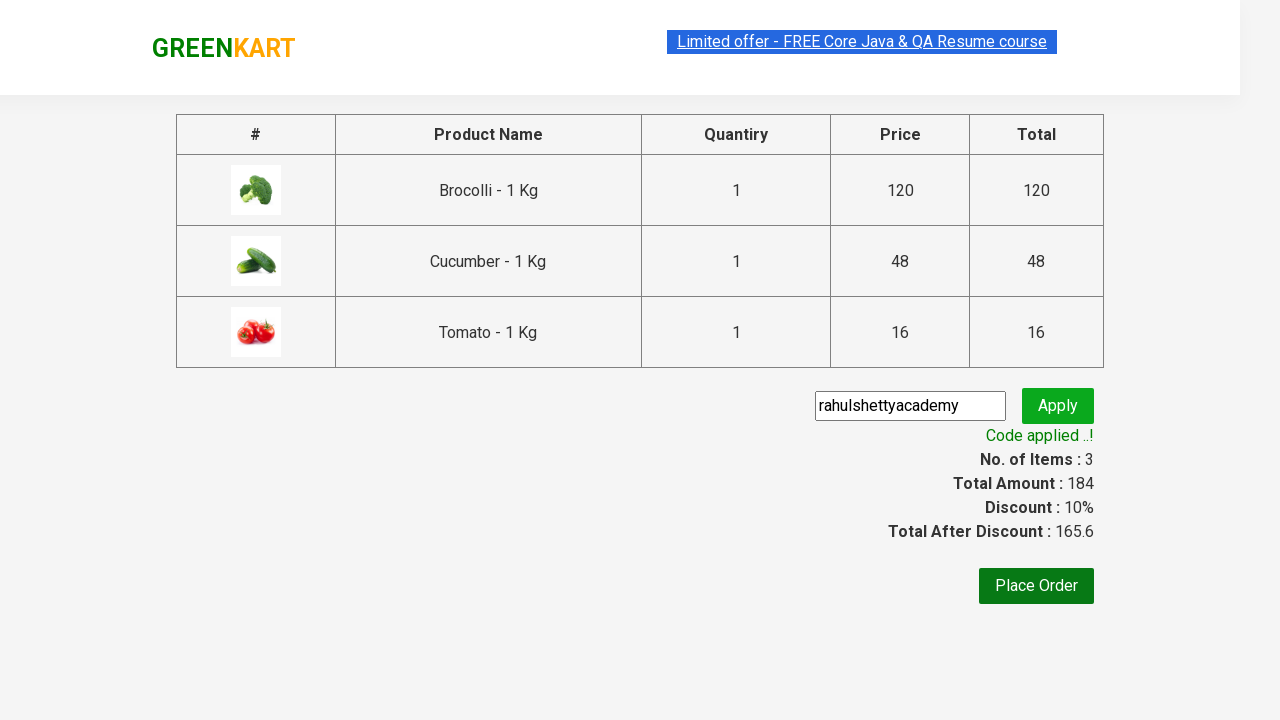

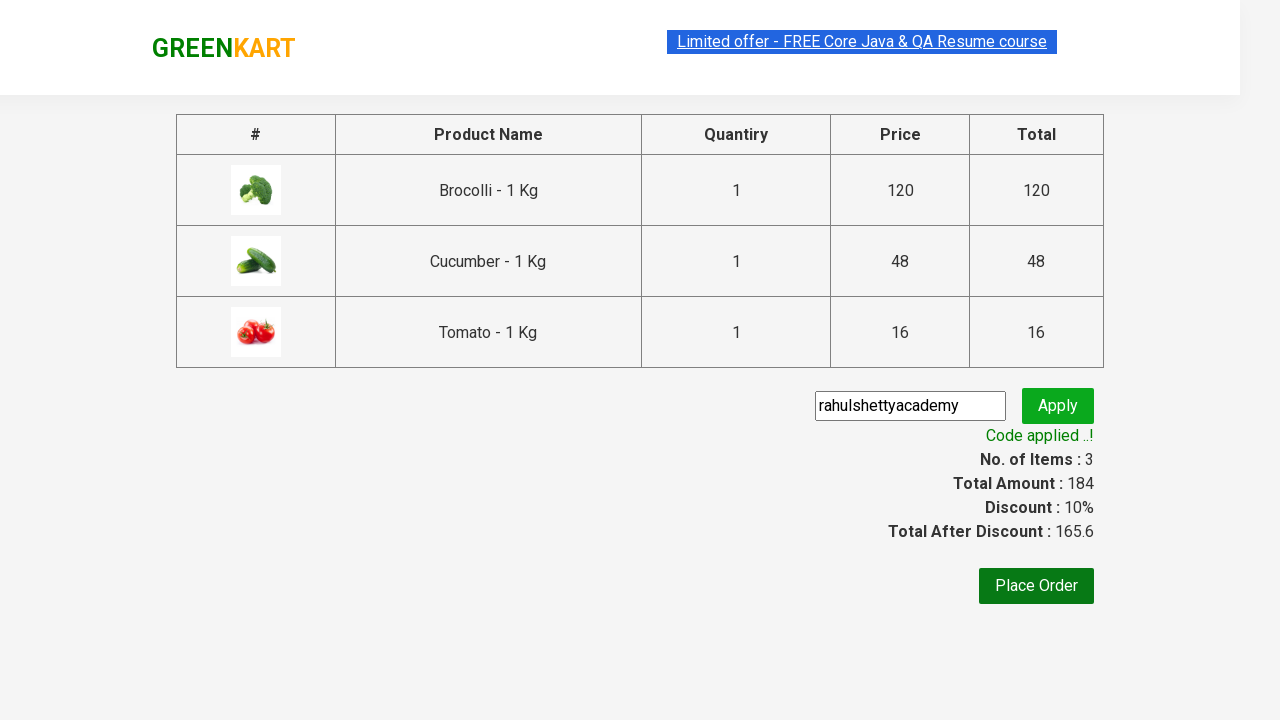